Tests various form elements on an automation practice page including radio button selection, dynamic autocomplete dropdown for country selection, and static dropdown selections with multiple methods (by value, index, and visible text).

Starting URL: https://rahulshettyacademy.com/AutomationPractice/

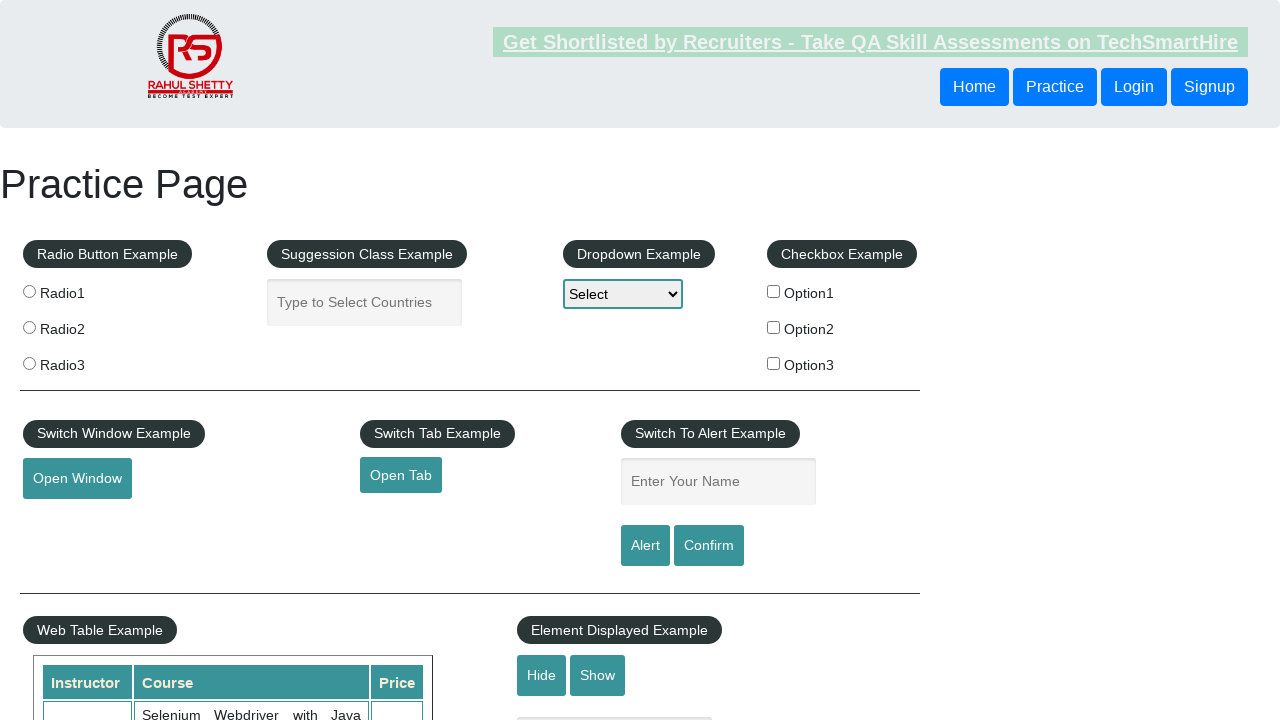

Clicked radio button 1 at (29, 291) on input[value='radio1']
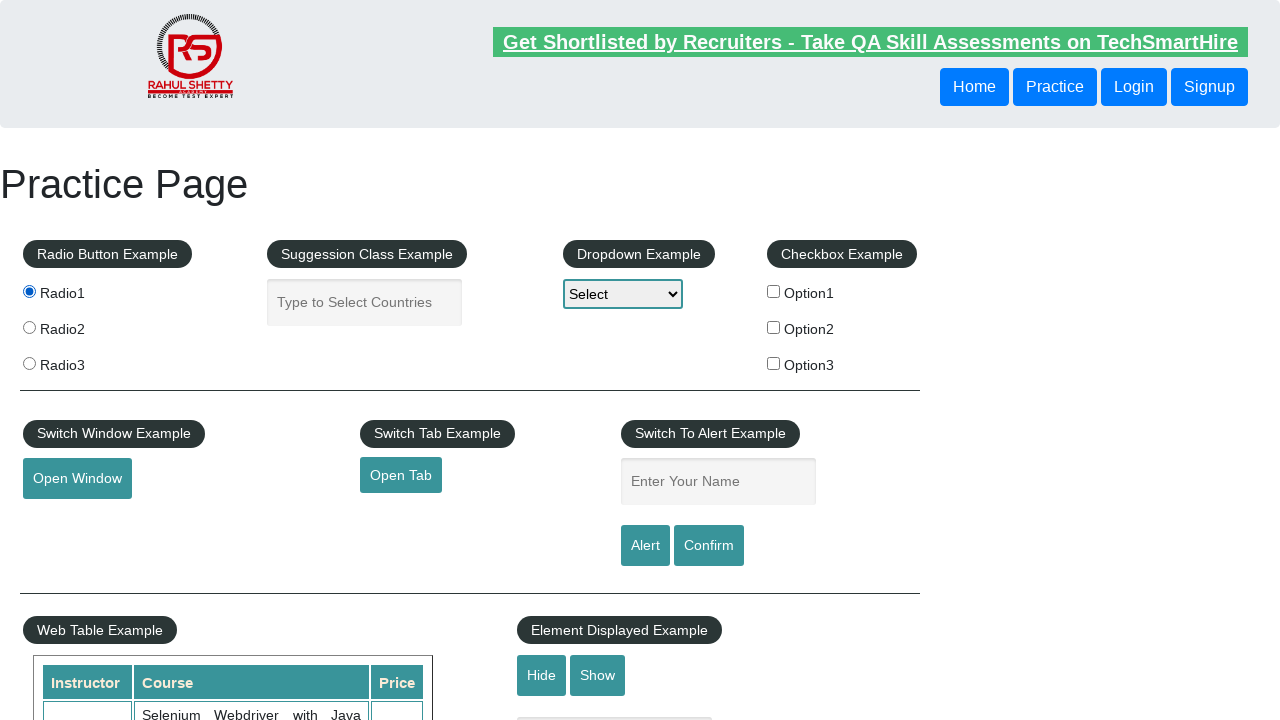

Verified radio button 1 is selected
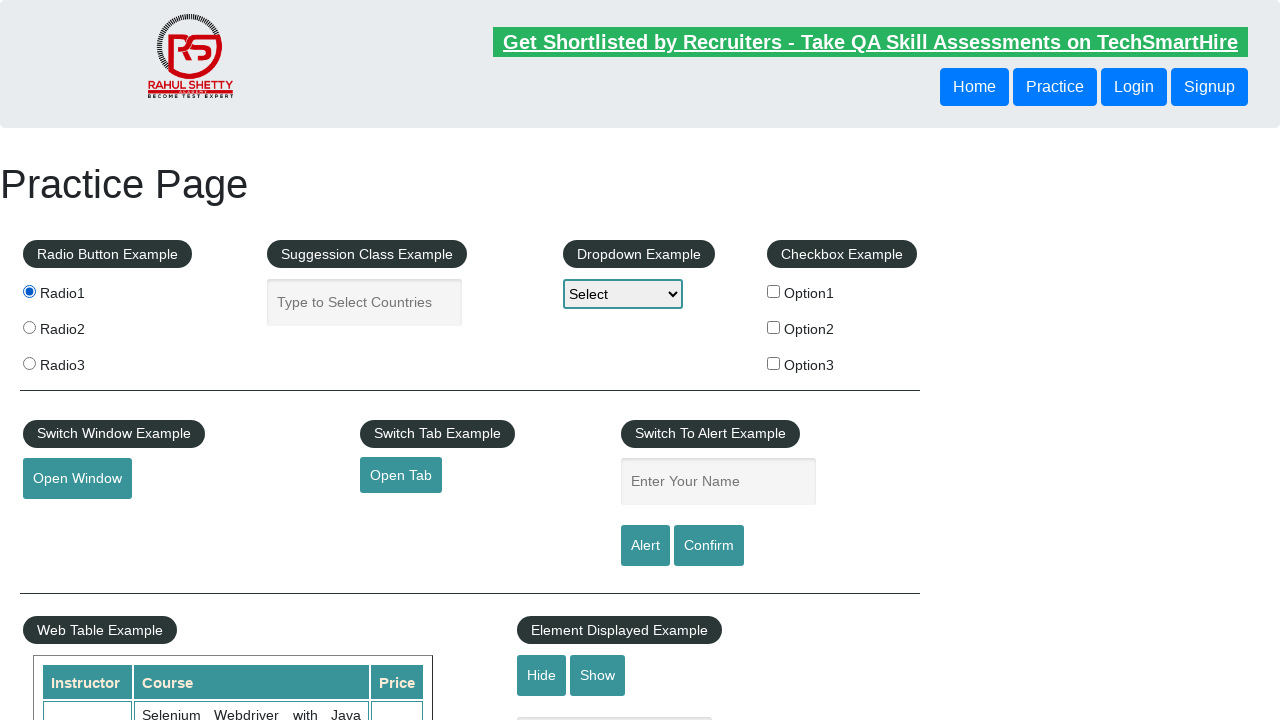

Filled autocomplete field with 'ind' on #autocomplete
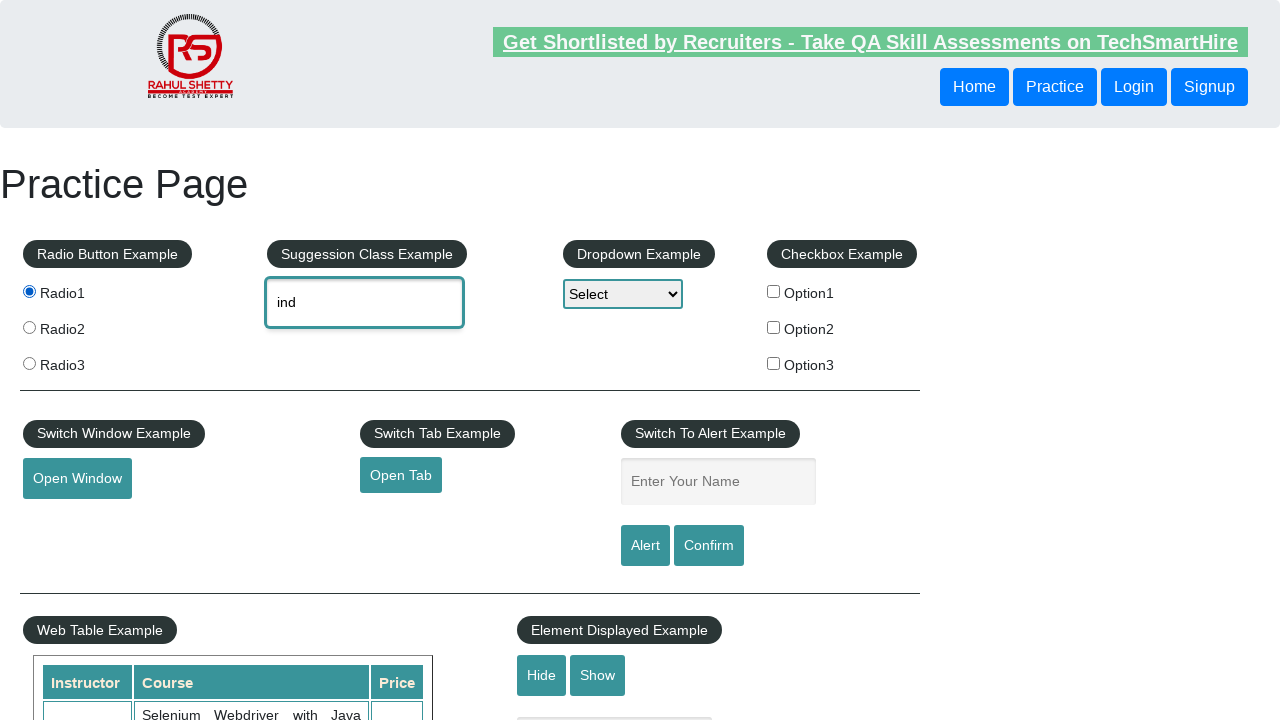

Autocomplete suggestions appeared
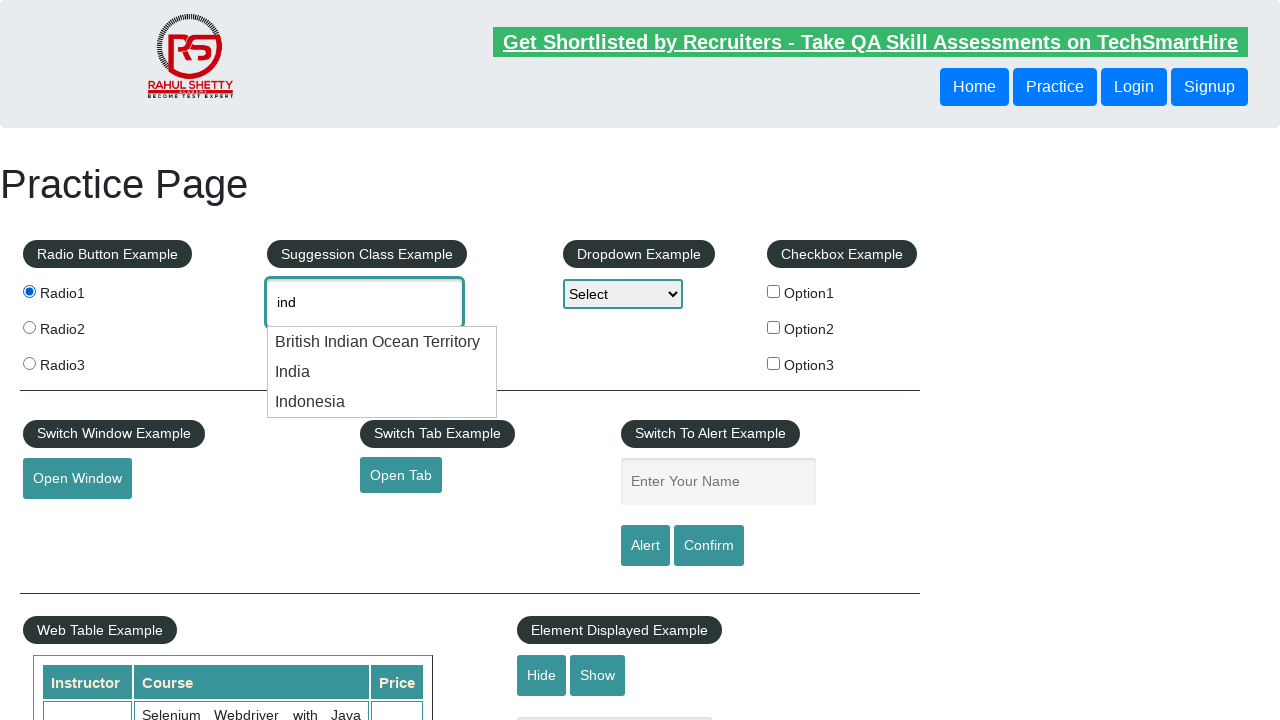

Selected 'India' from autocomplete dropdown at (382, 342) on .ui-menu-item:has-text('India')
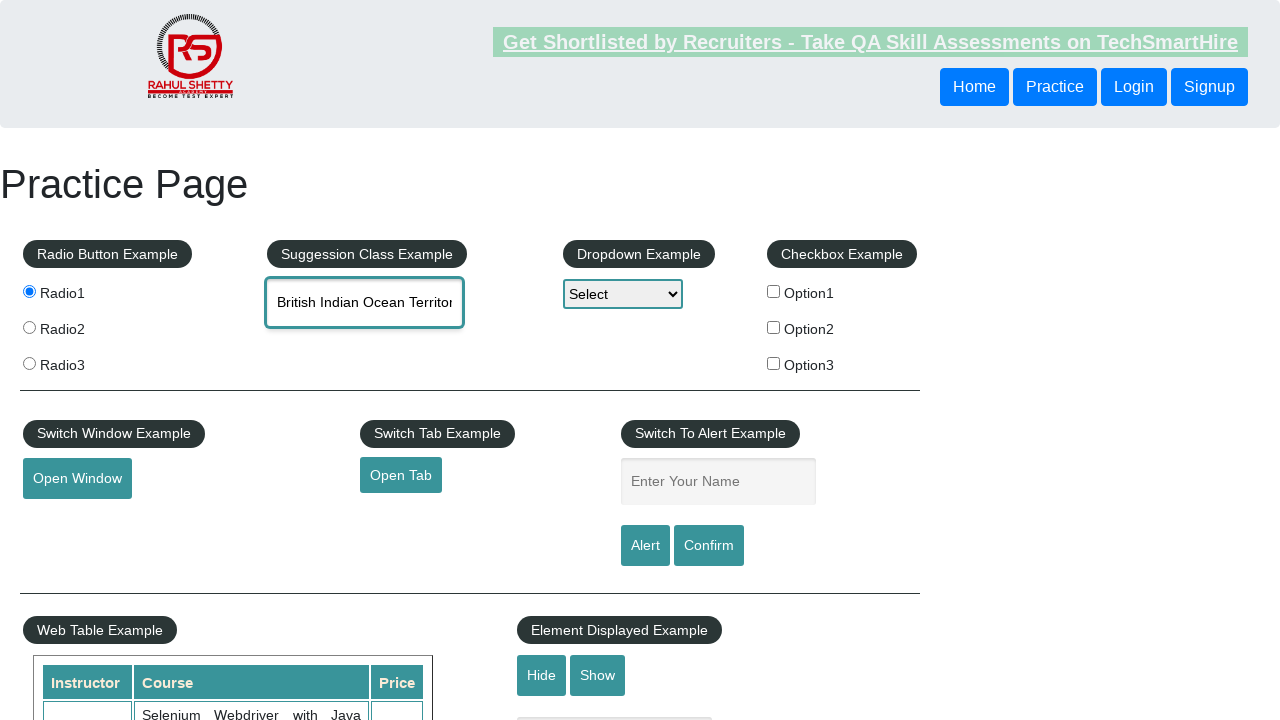

Selected dropdown option by value: option1 on #dropdown-class-example
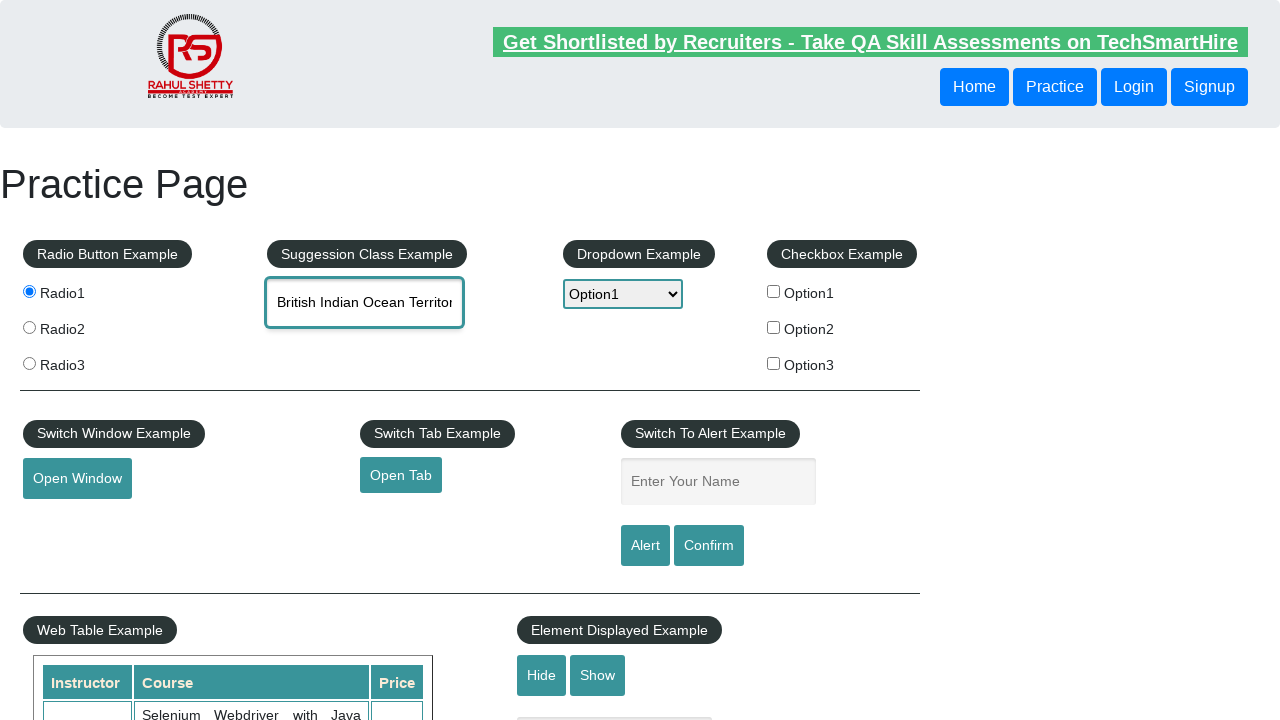

Selected dropdown option by index: 2 on #dropdown-class-example
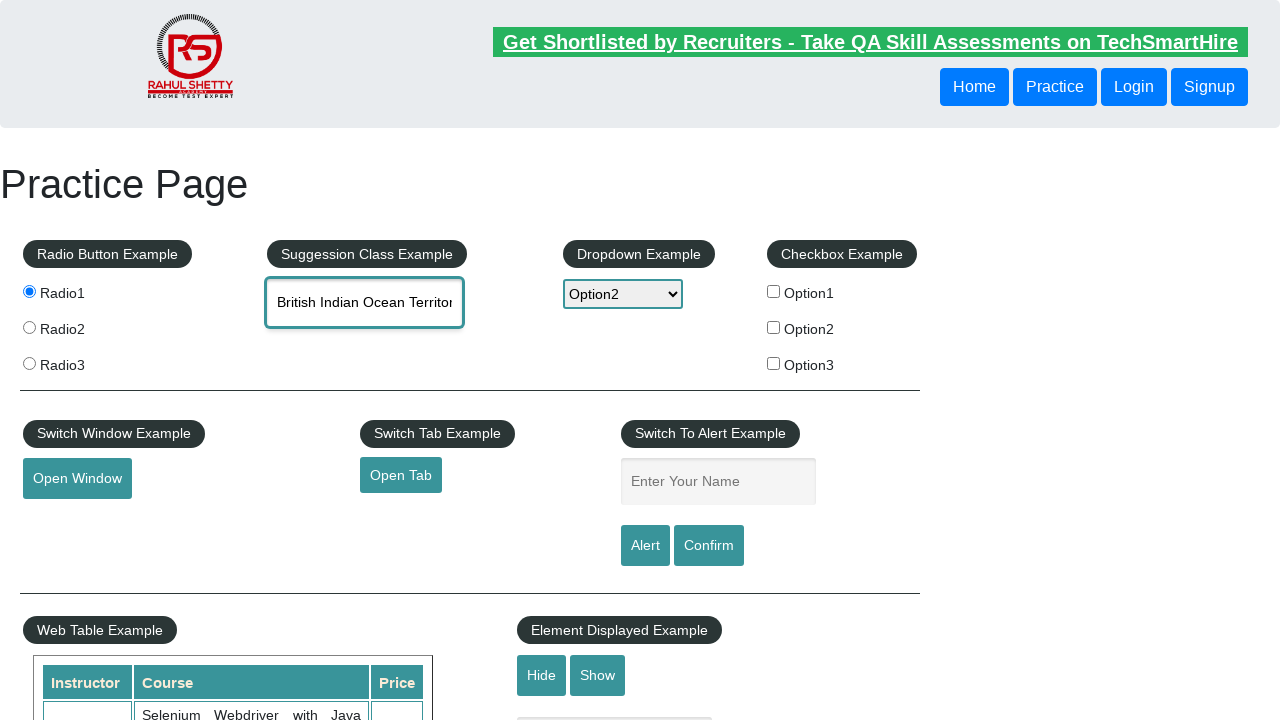

Selected dropdown option by visible text: Option3 on #dropdown-class-example
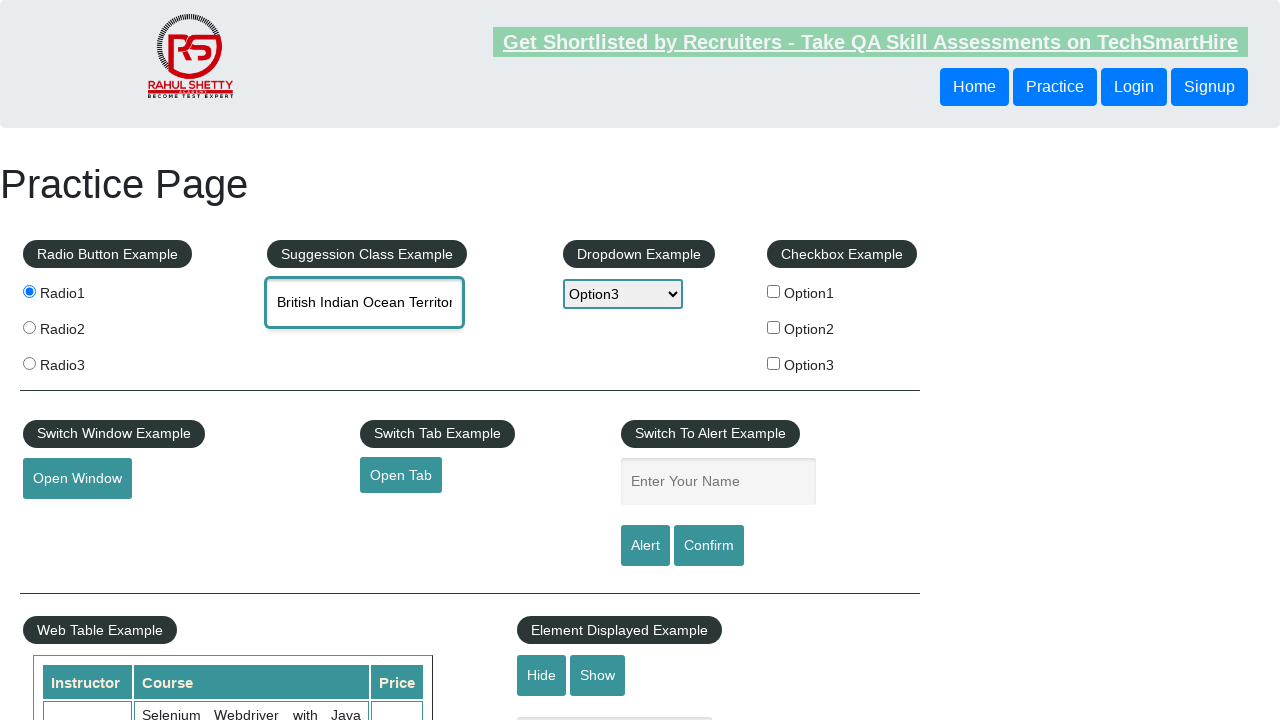

Verified final dropdown selection is 'option3'
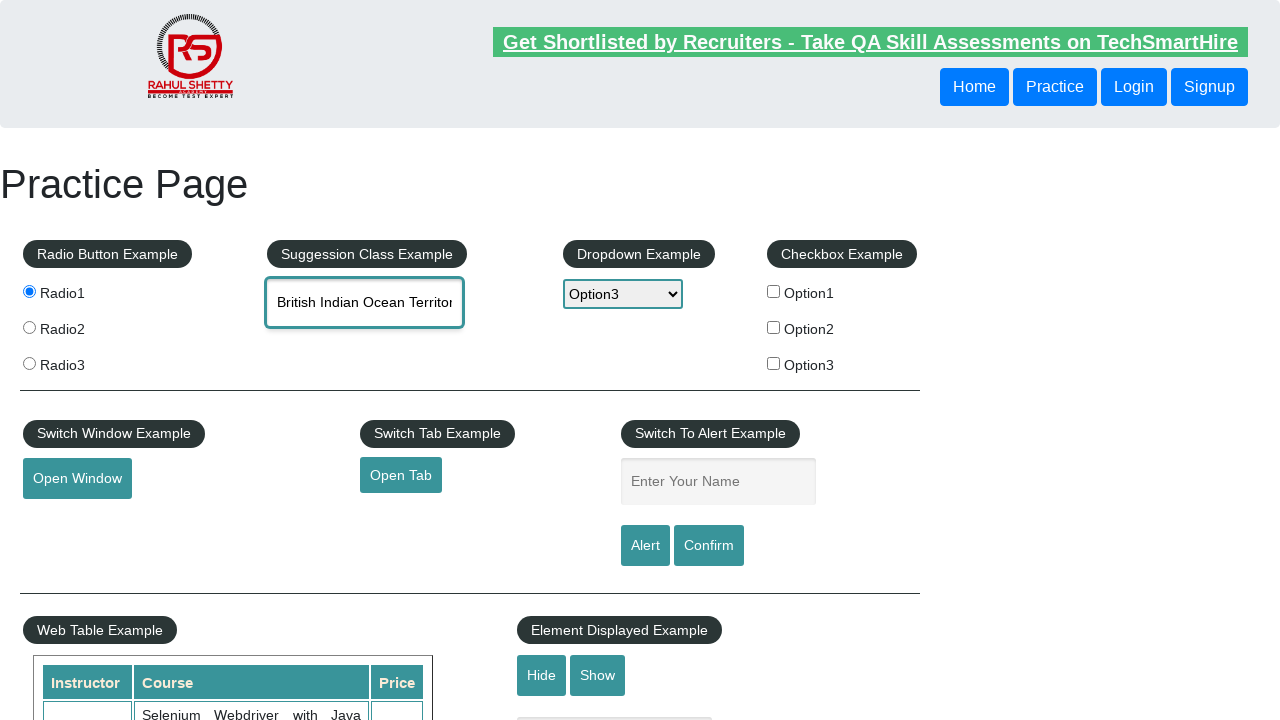

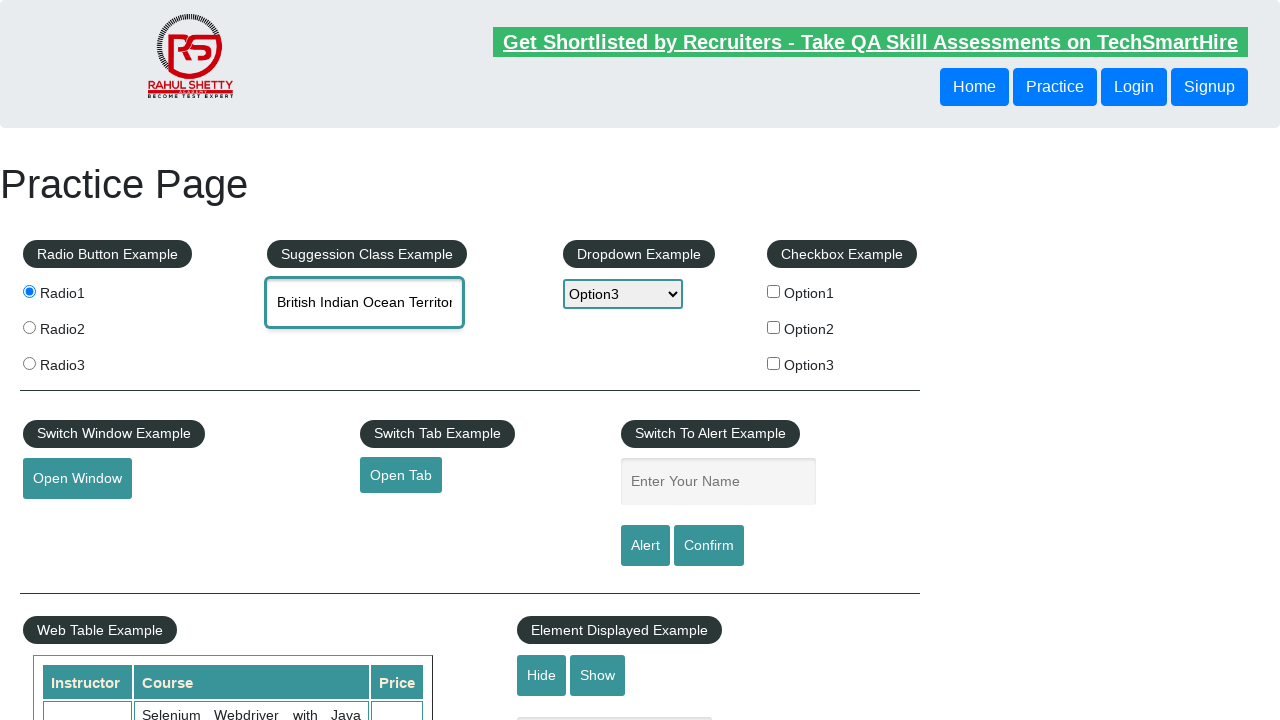